Tests the clear button functionality on an online calculator by entering a numeric value (1) and then pressing the clear button (c)

Starting URL: https://www.online-calculator.com/full-screen-calculator/

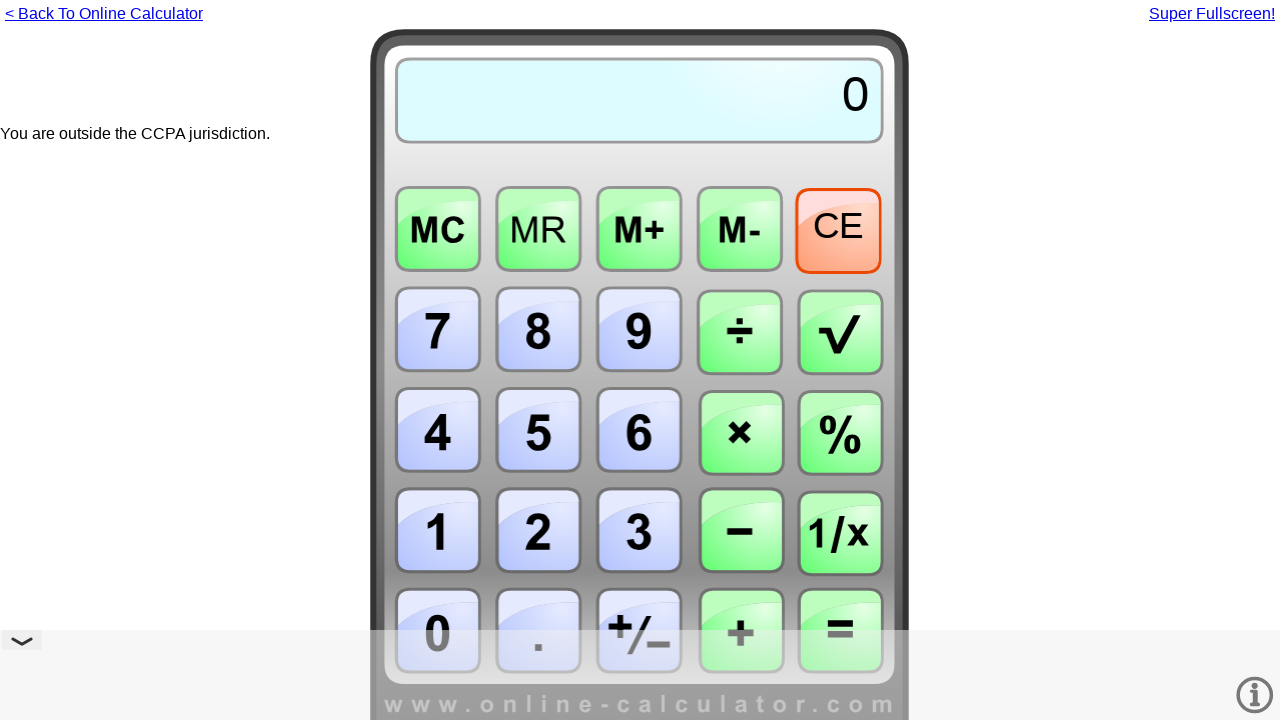

Pressed Numpad1 to enter numeric value 1
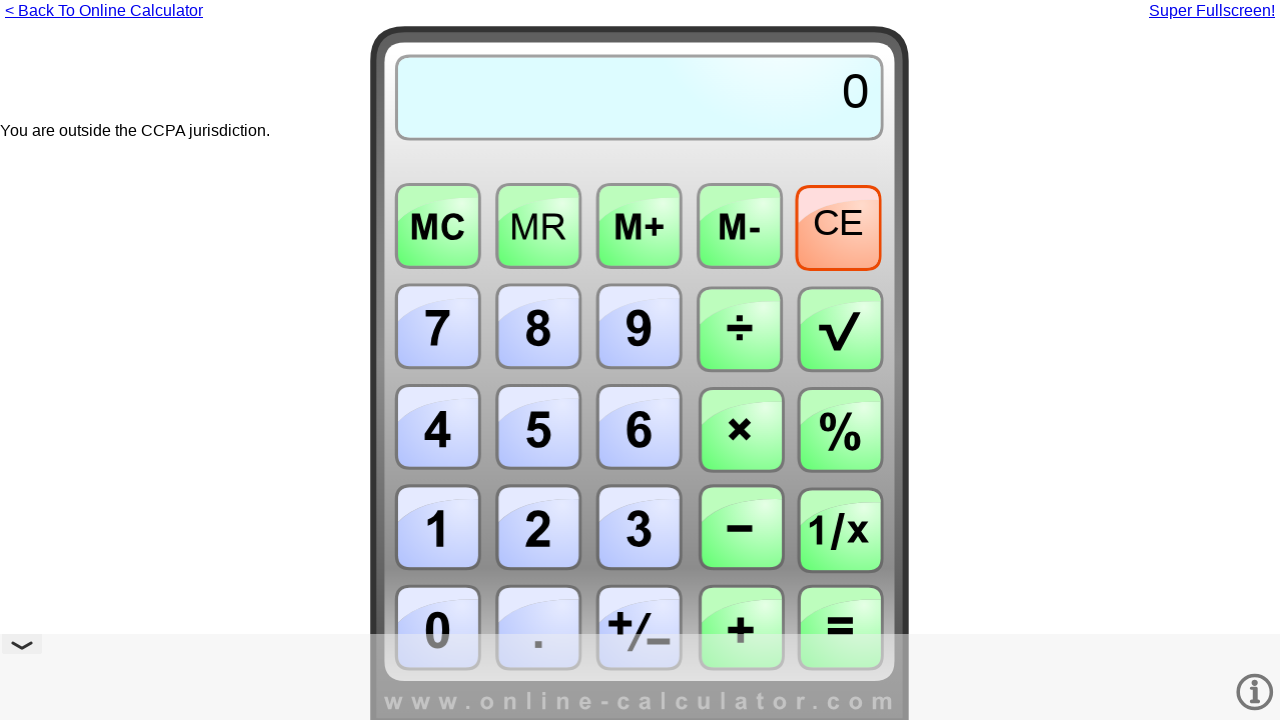

Pressed 'c' to clear the calculator
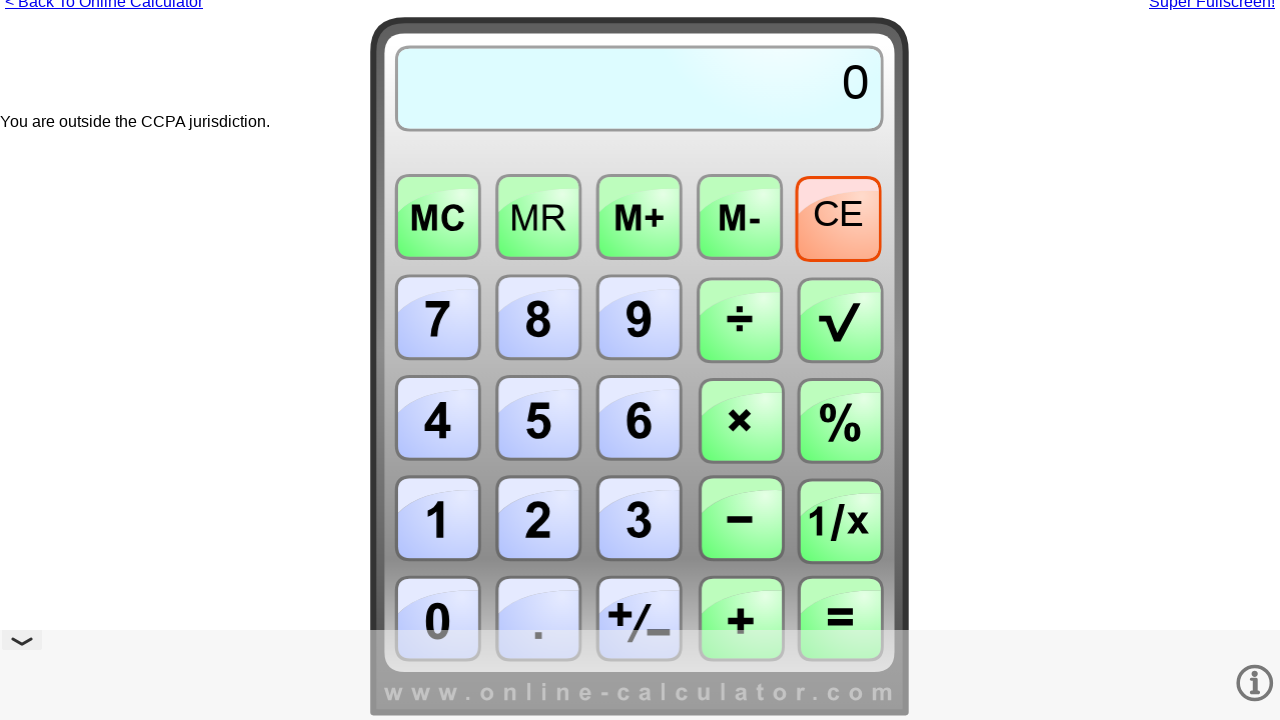

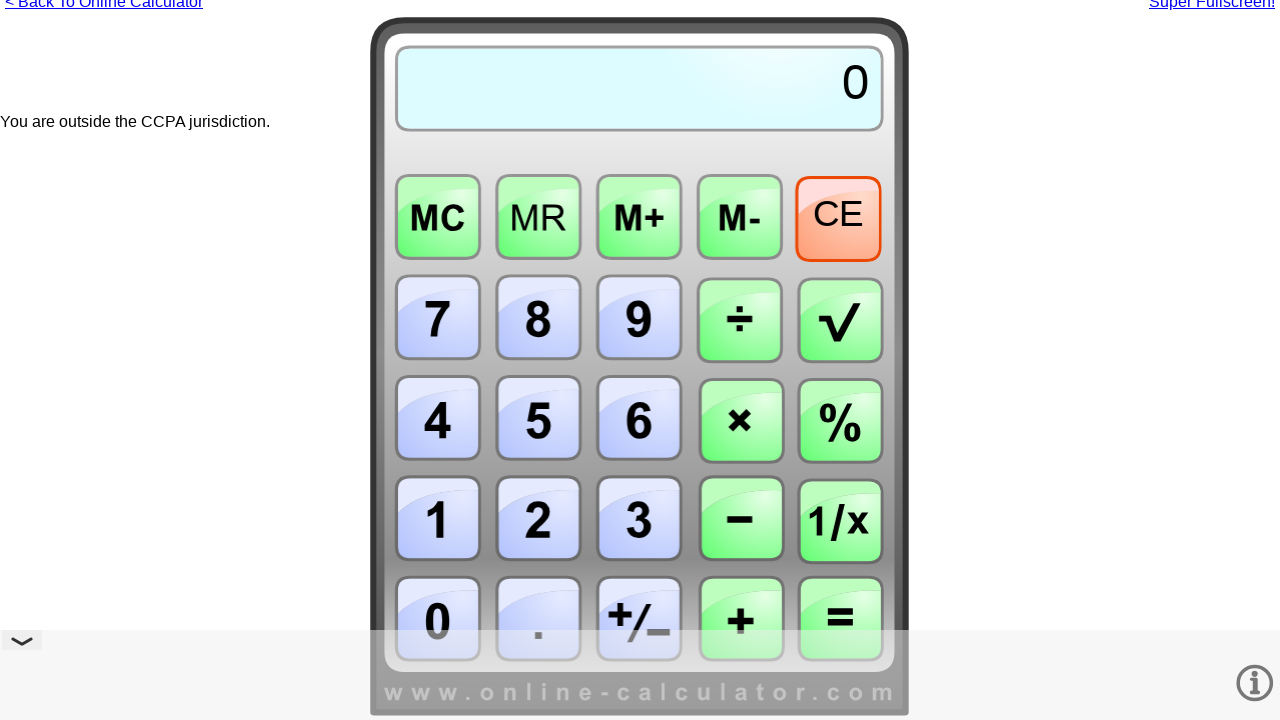